Tests page scrolling functionality by performing two page down actions on the website

Starting URL: https://thetestingacademy.com/

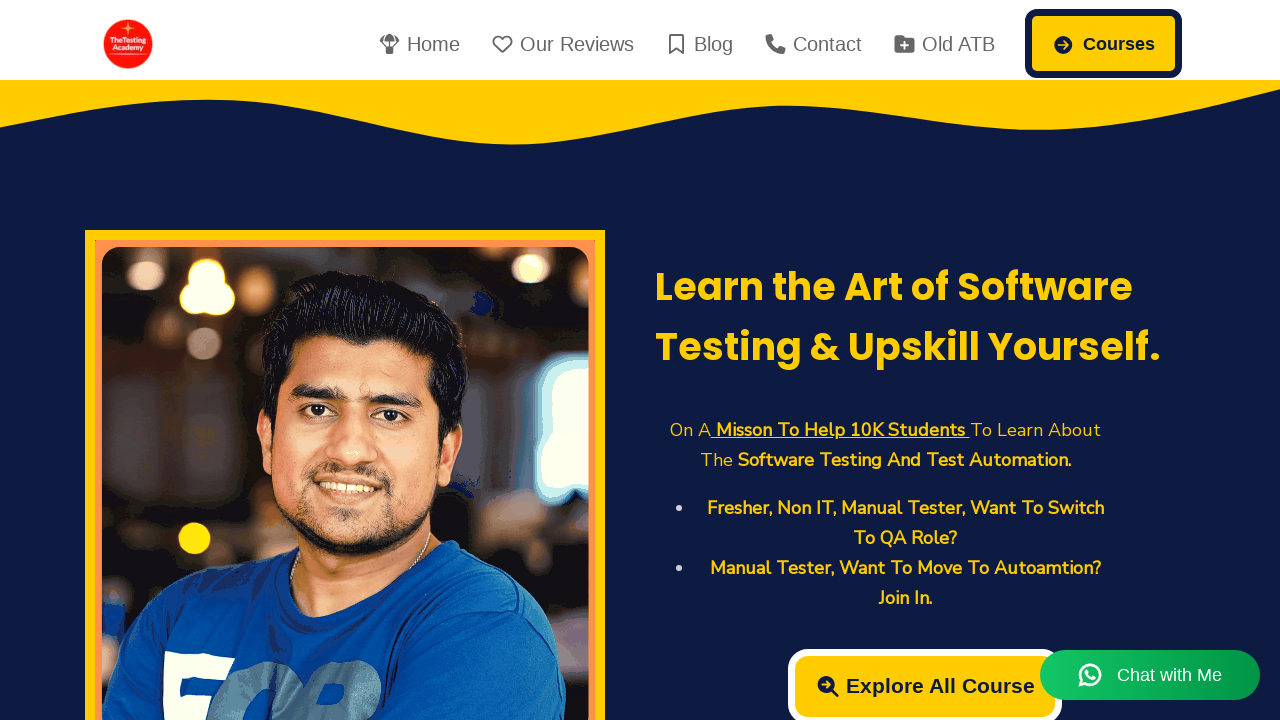

Page loaded and DOM content ready
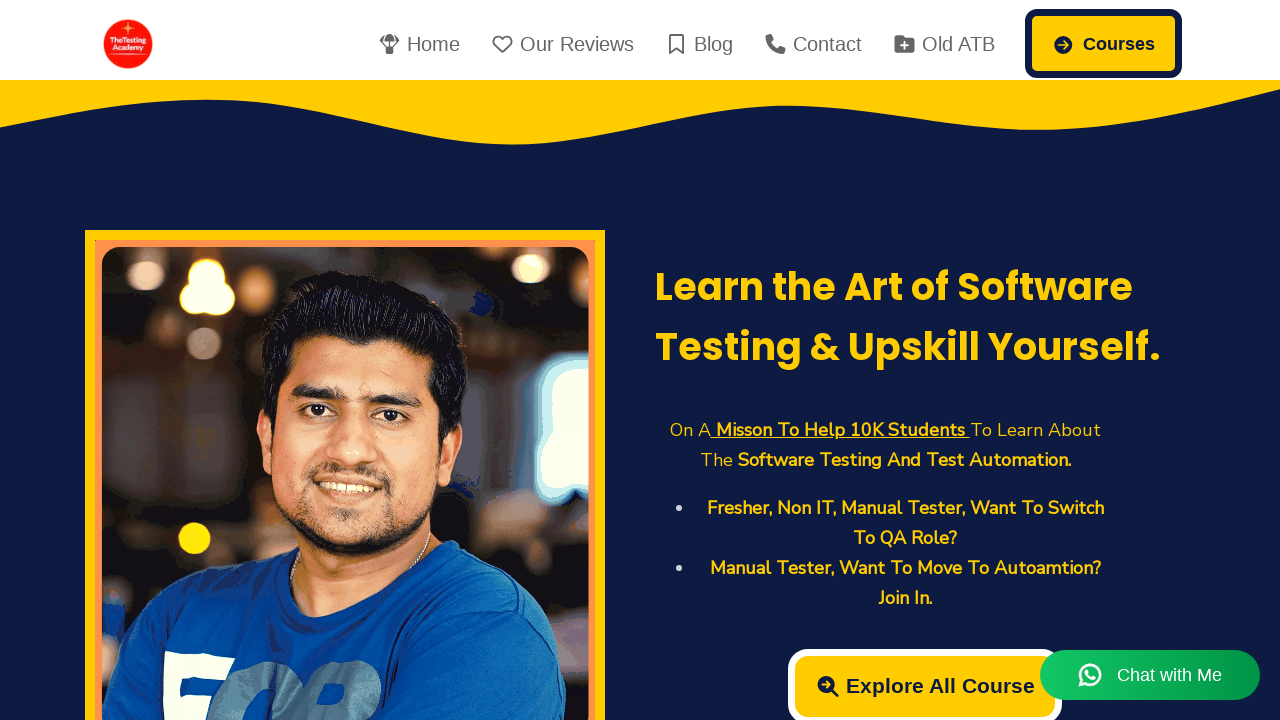

First page down action performed - scrolled down
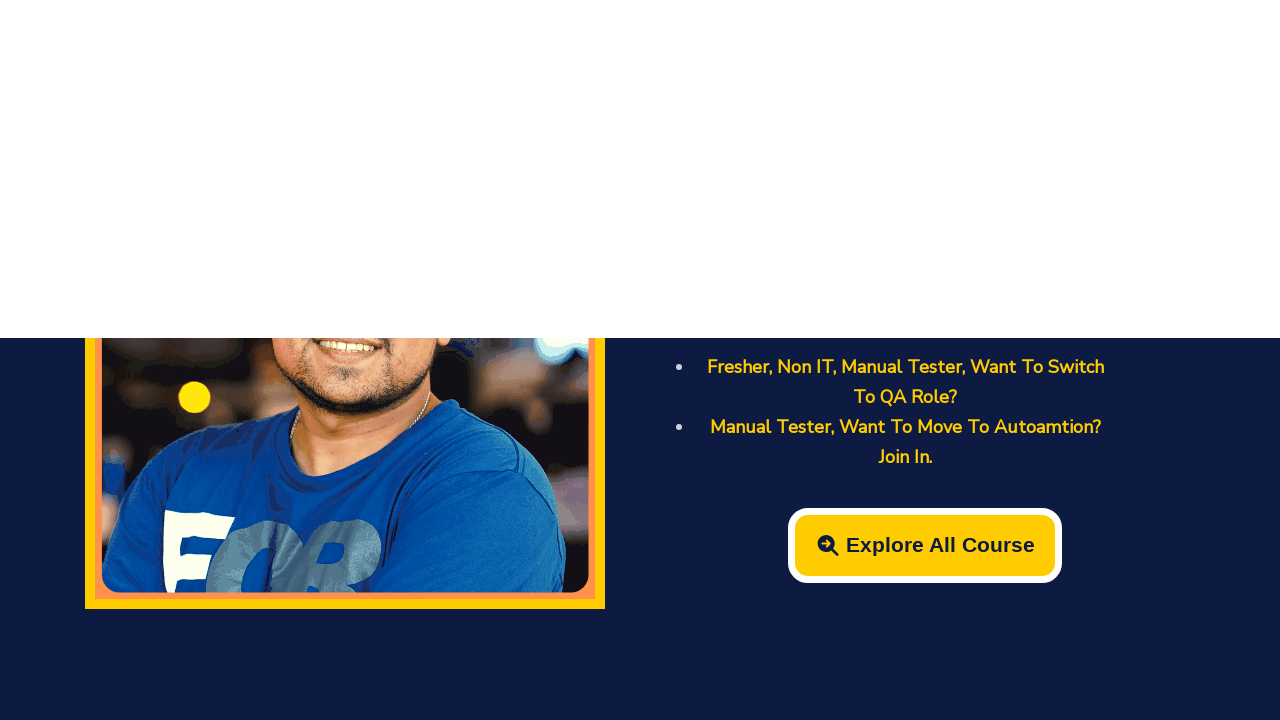

Second page down action performed - scrolled down further
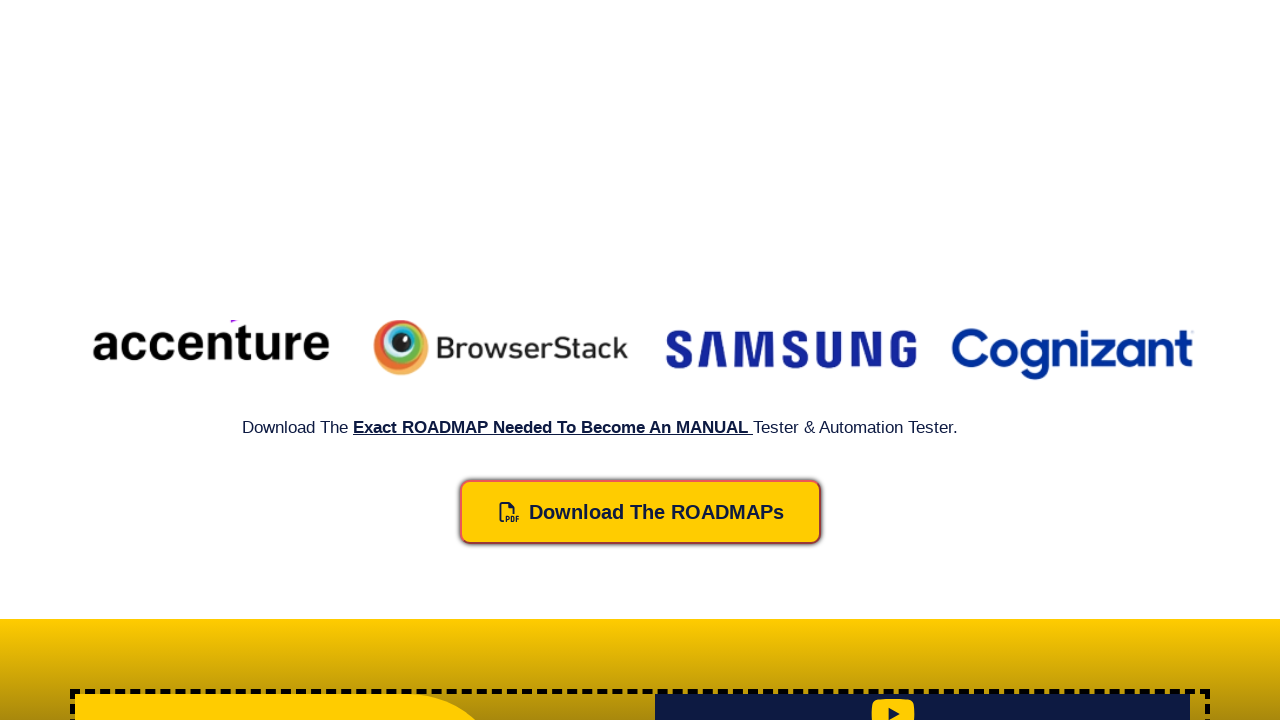

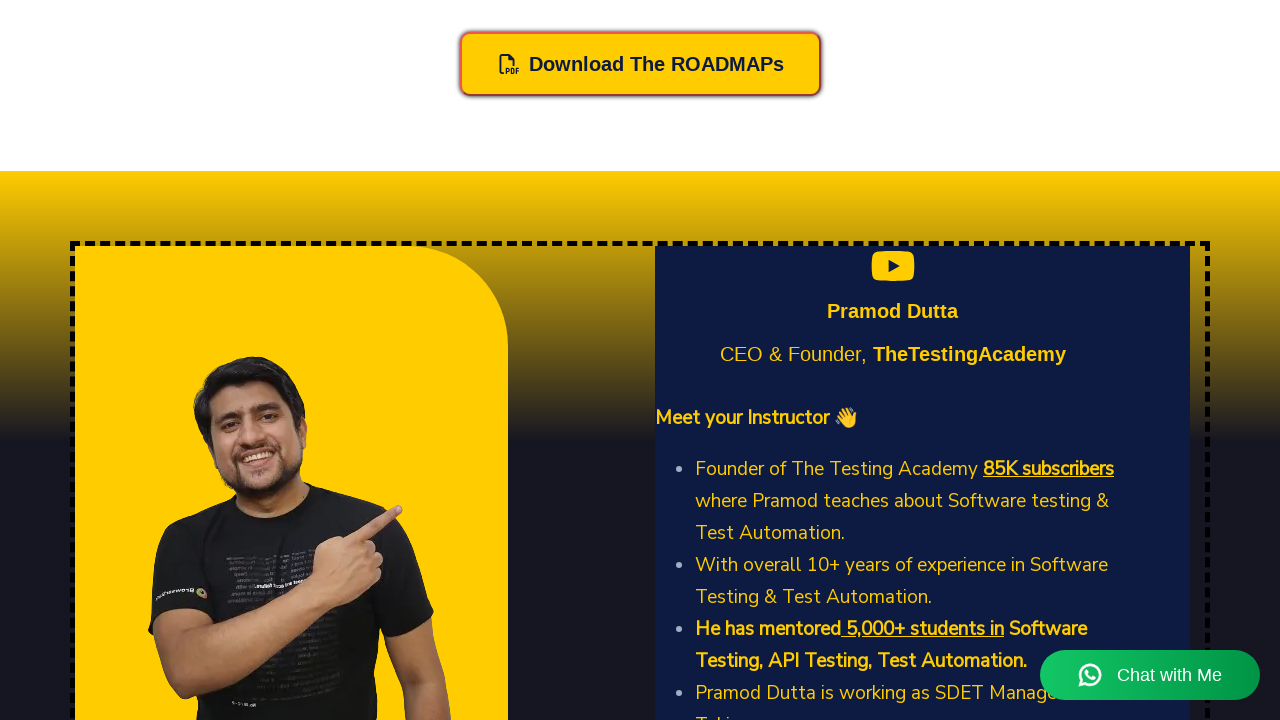